Tests window handling functionality by opening a new tab and switching to it to interact with elements in the new window

Starting URL: https://www.hyrtutorials.com/p/window-handles-practice.html

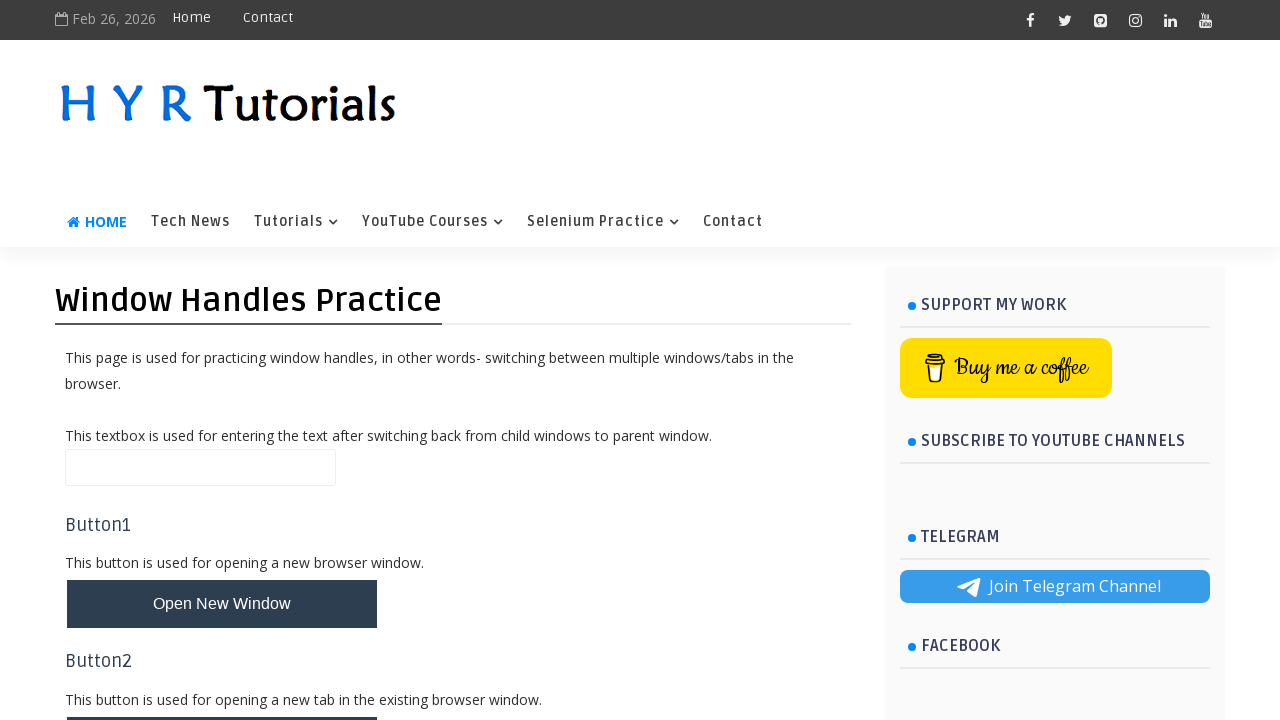

Clicked button to open new tab at (222, 696) on #newTabBtn
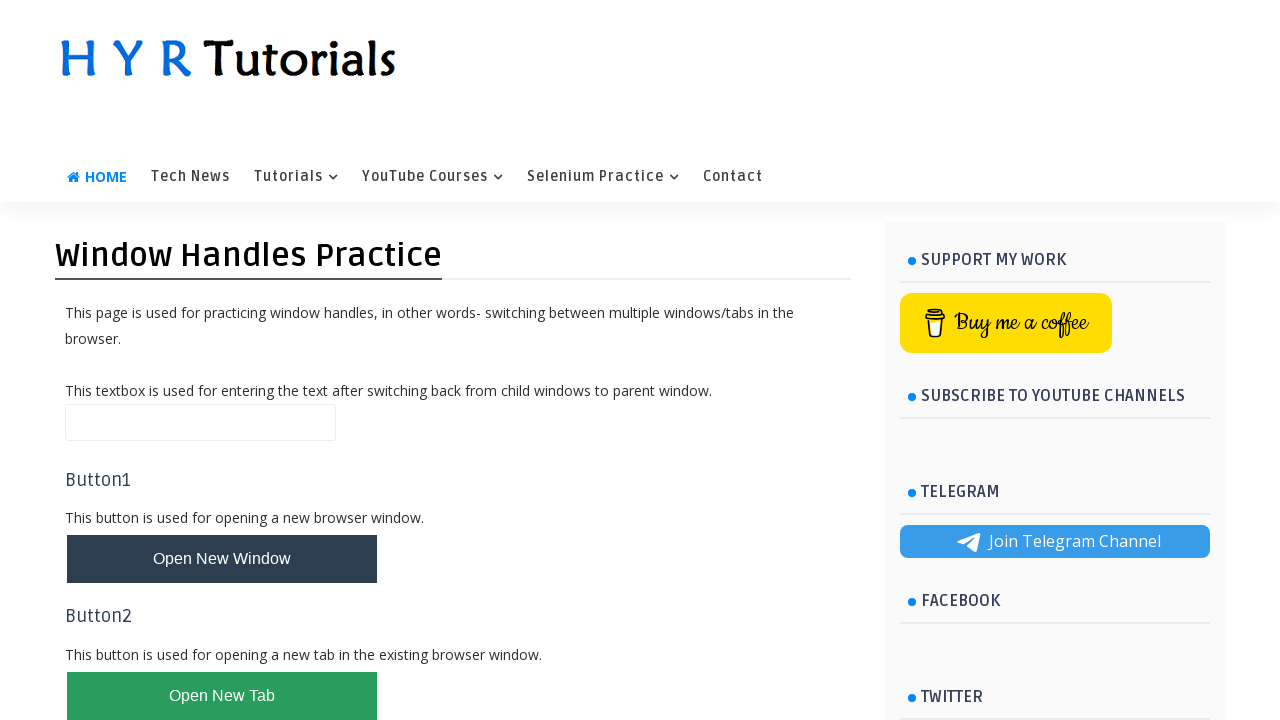

Clicked new tab button and new page opened at (222, 696) on #newTabBtn
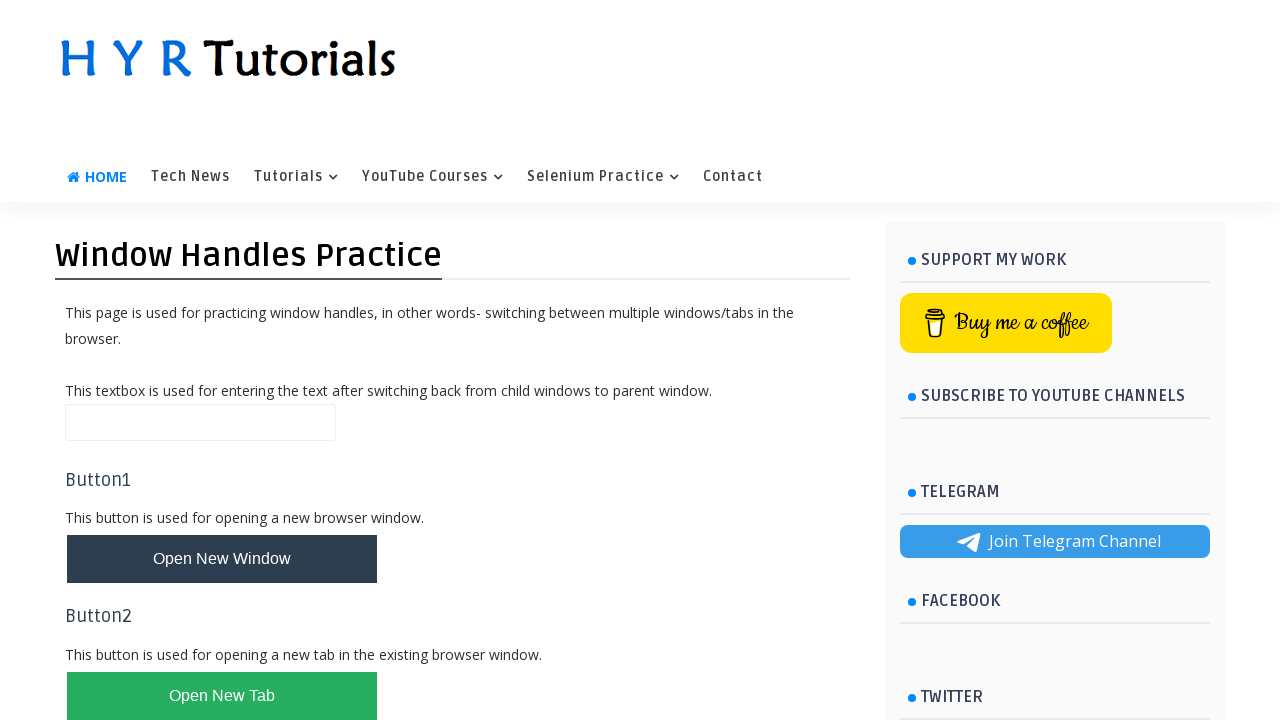

Switched to new tab
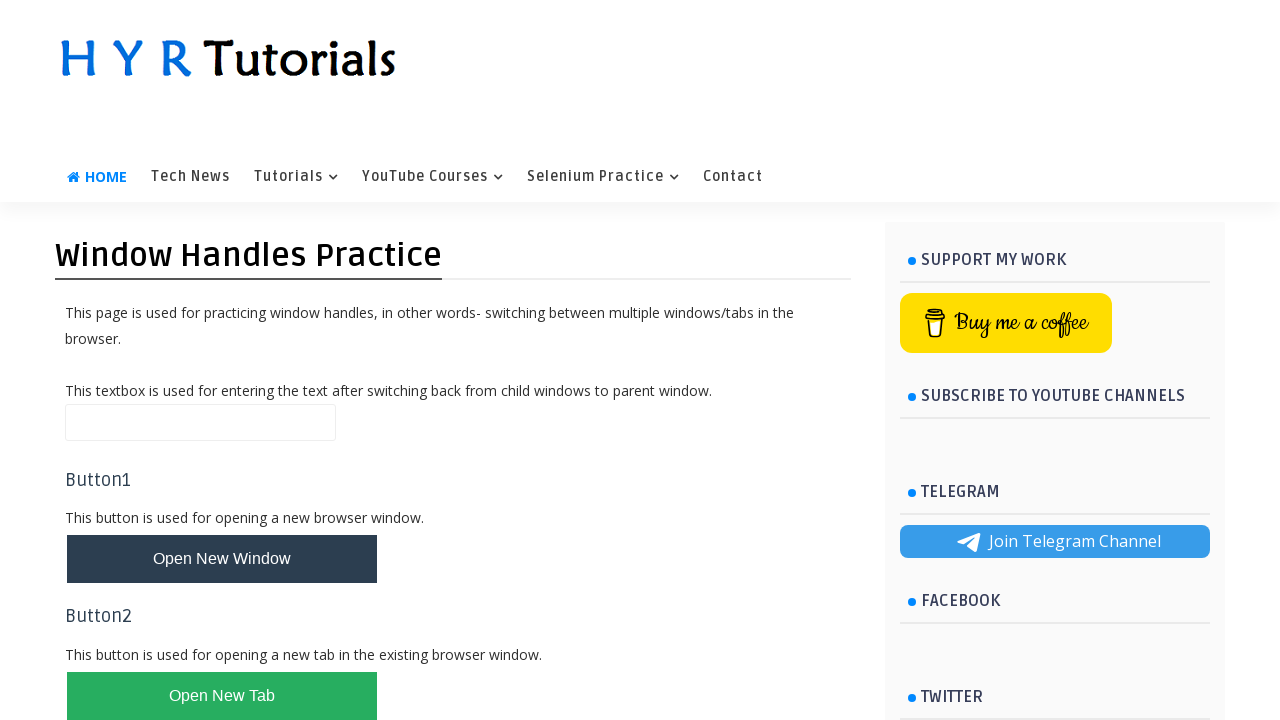

New page loaded completely
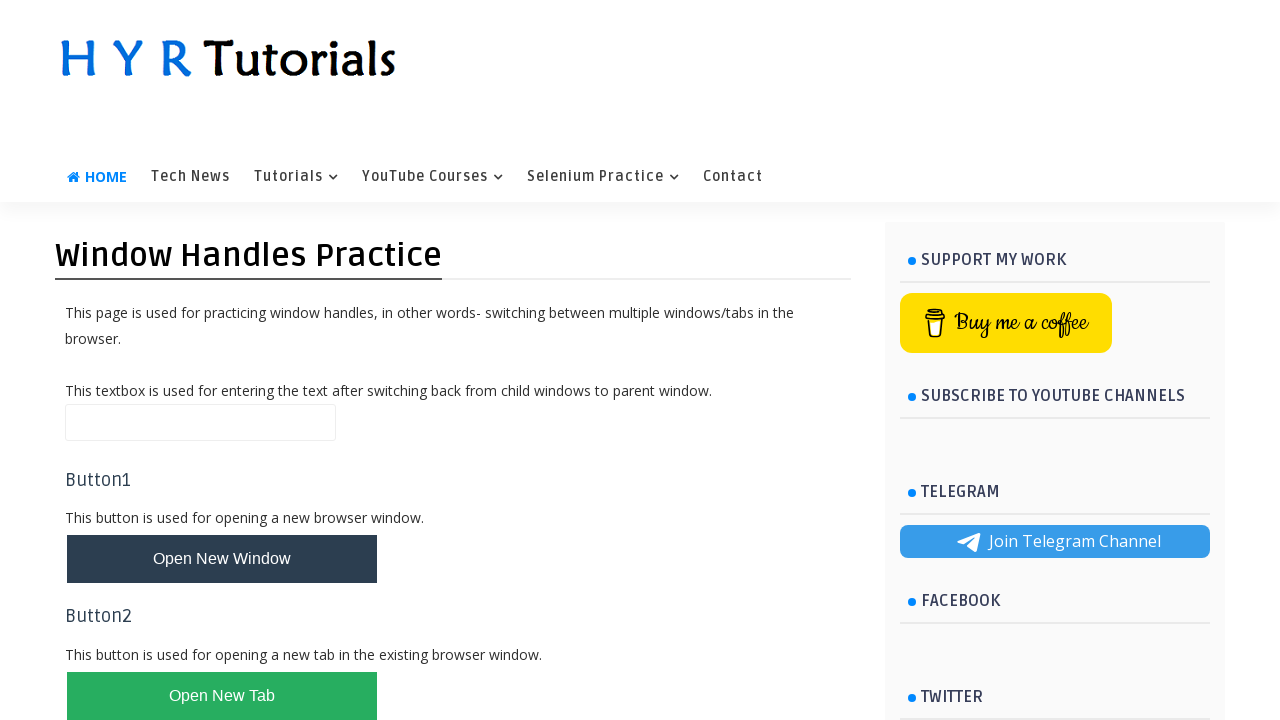

Clicked alert box button in new tab at (114, 494) on #alertBox
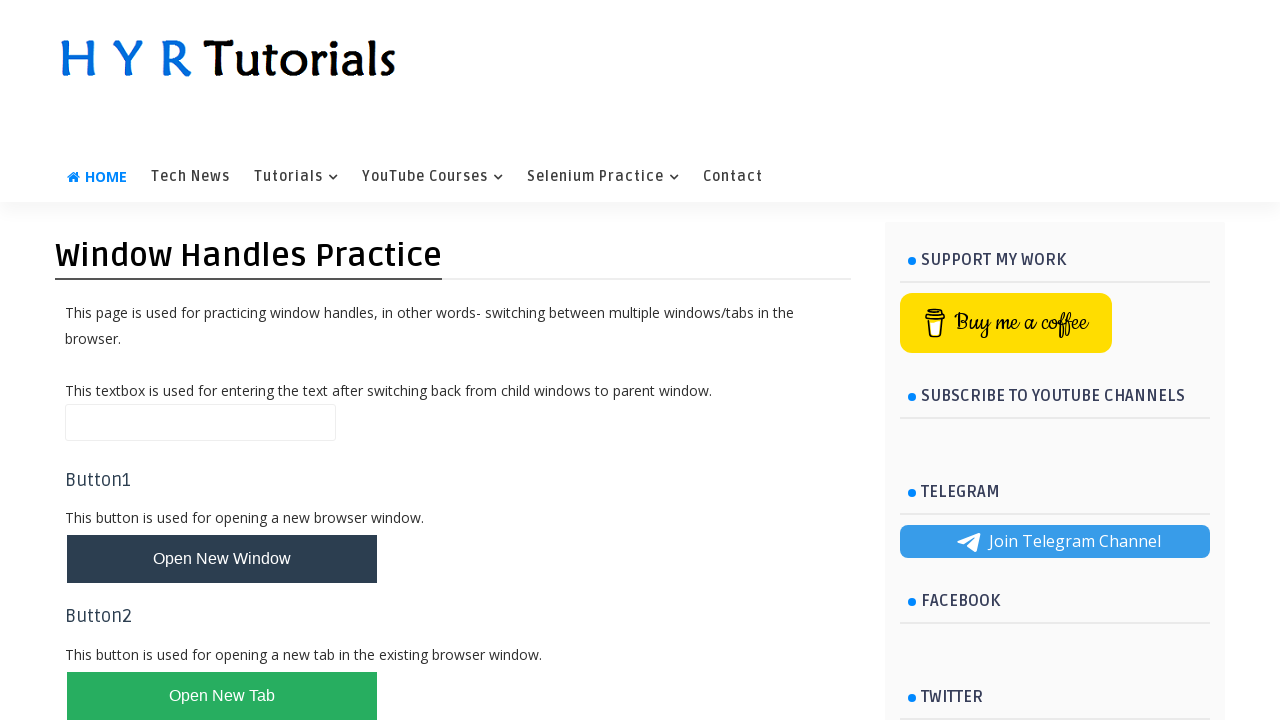

Set up dialog handler to accept alerts
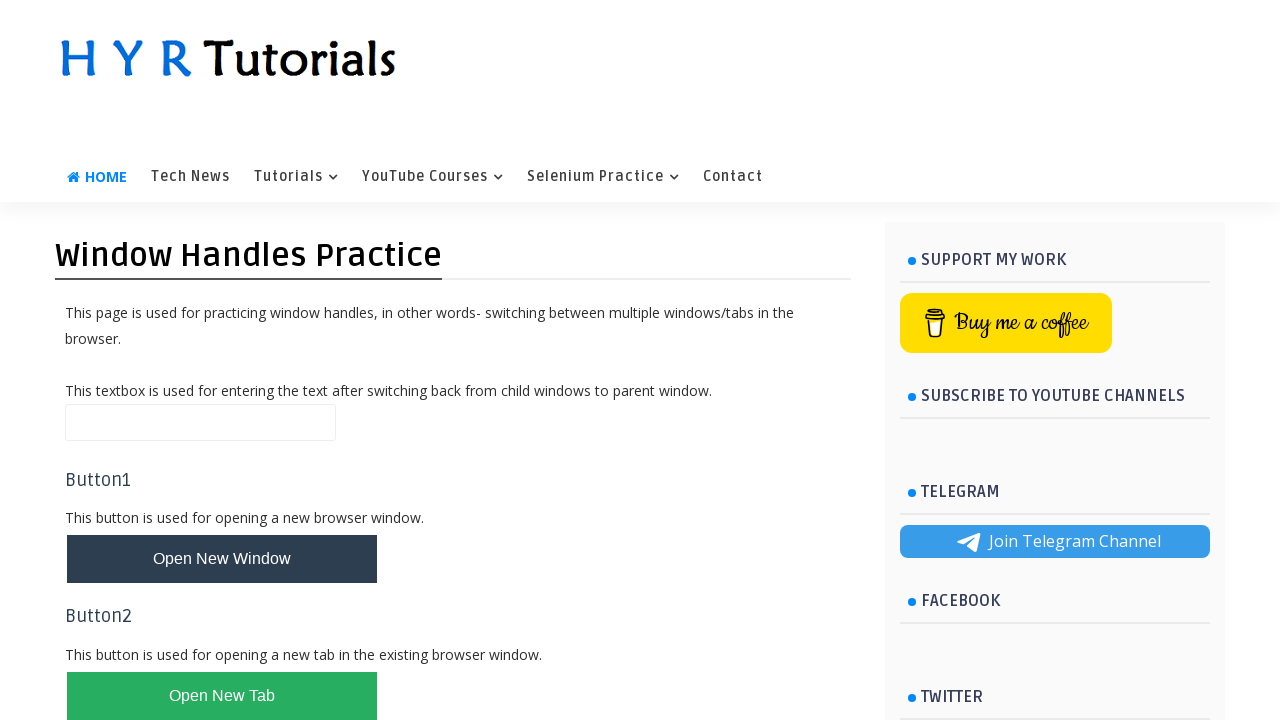

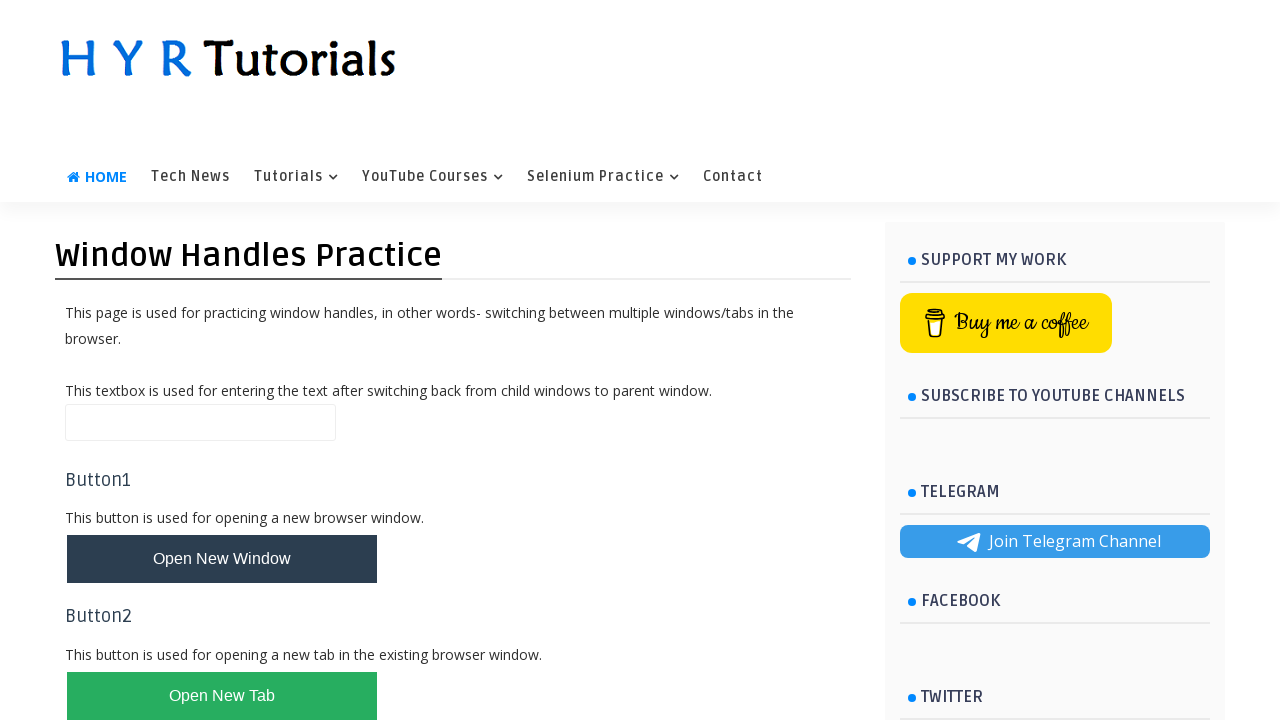